Tests navigation to Browse Languages submenu 0-9 and verifies the count of languages listed.

Starting URL: http://www.99-bottles-of-beer.net/

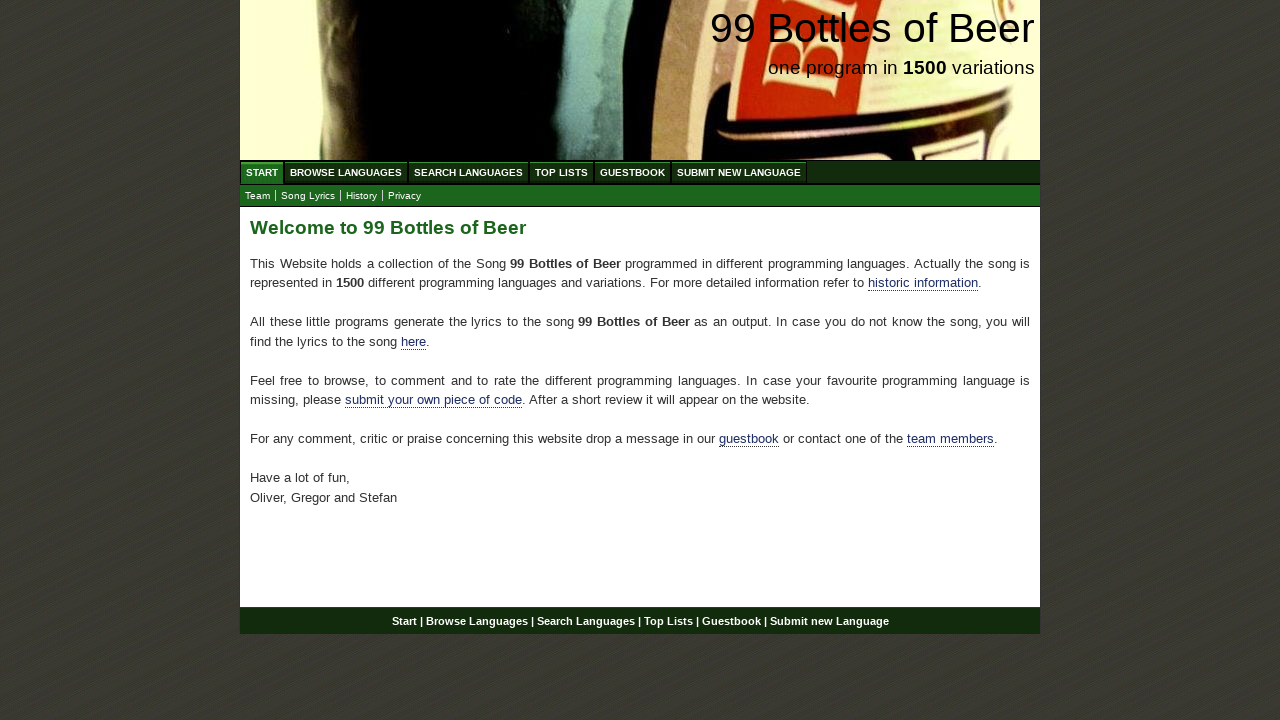

Clicked on Browse Languages menu at (346, 172) on xpath=//ul[@id='menu']/li/a[@href='/abc.html']
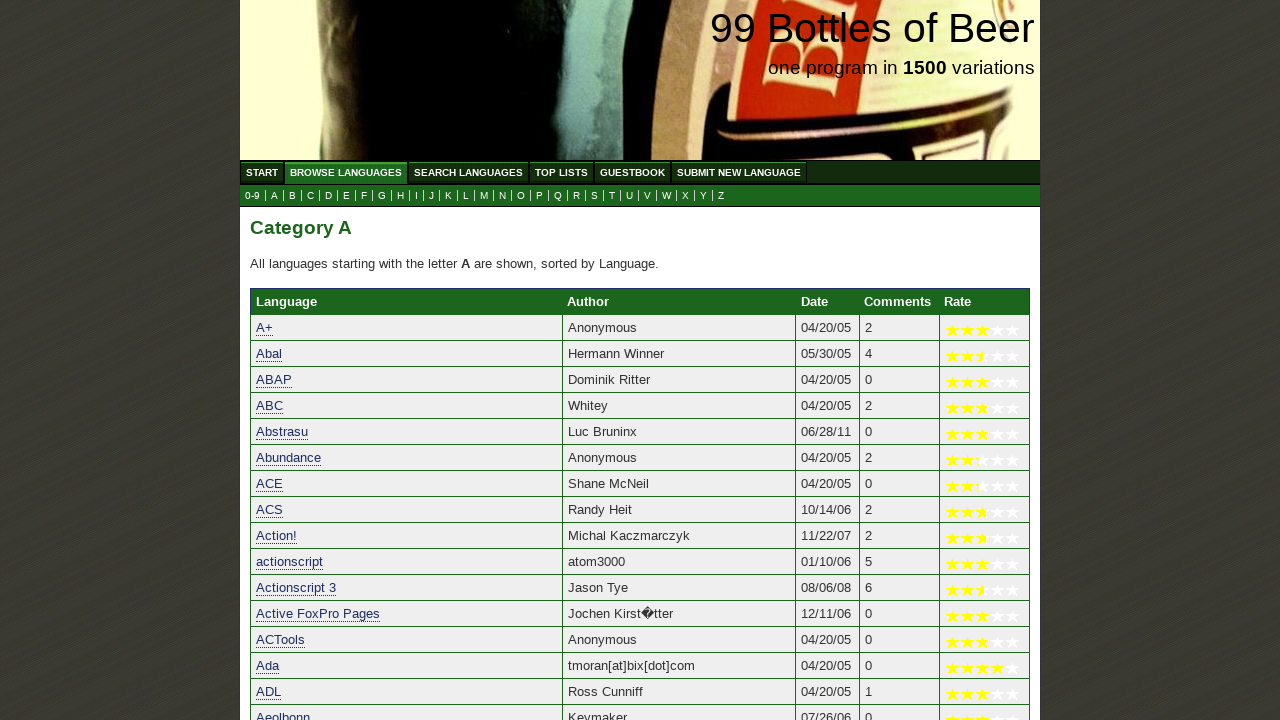

Clicked on submenu 0-9 at (252, 196) on xpath=//ul[@id='submenu']/li/a[@href='0.html']
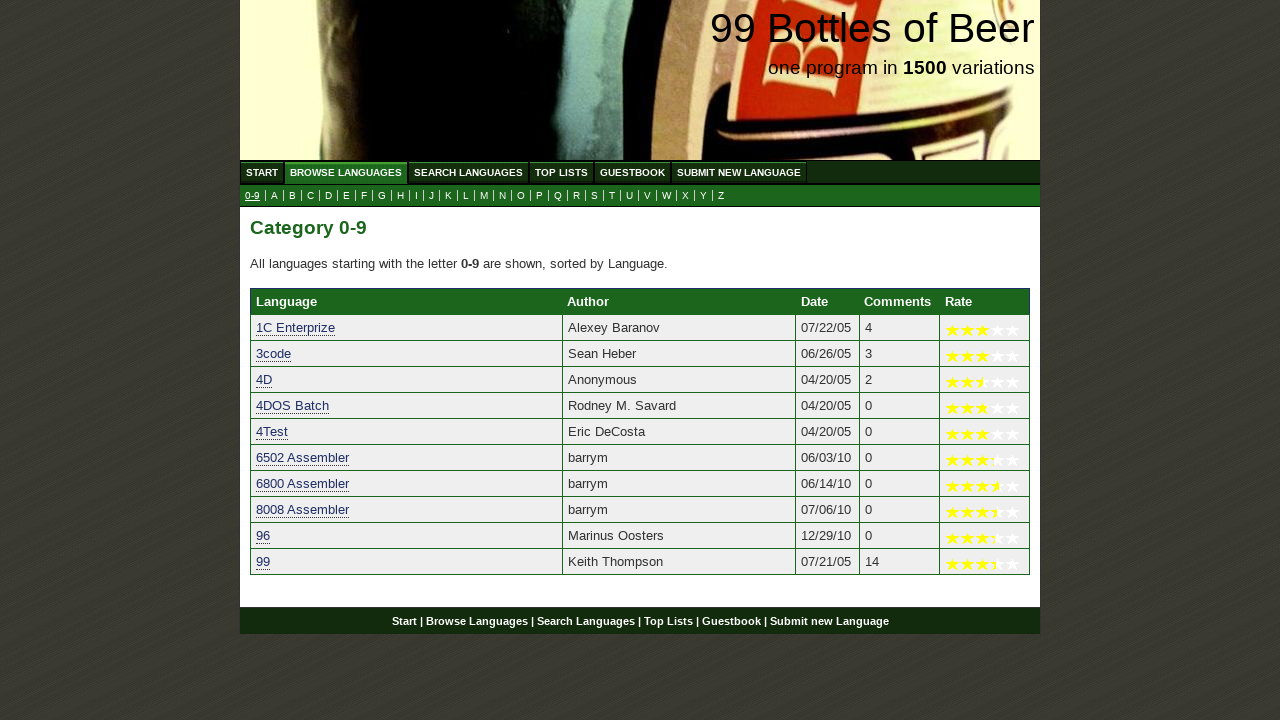

Table content loaded for 0-9 languages
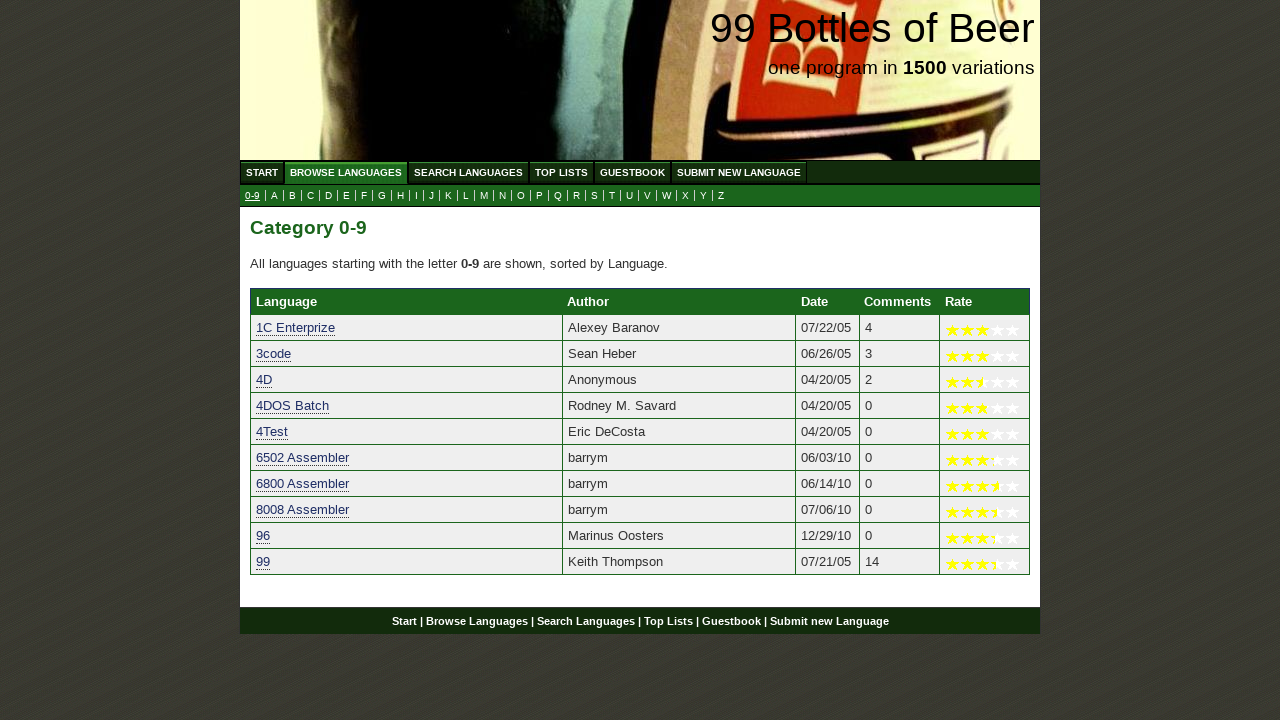

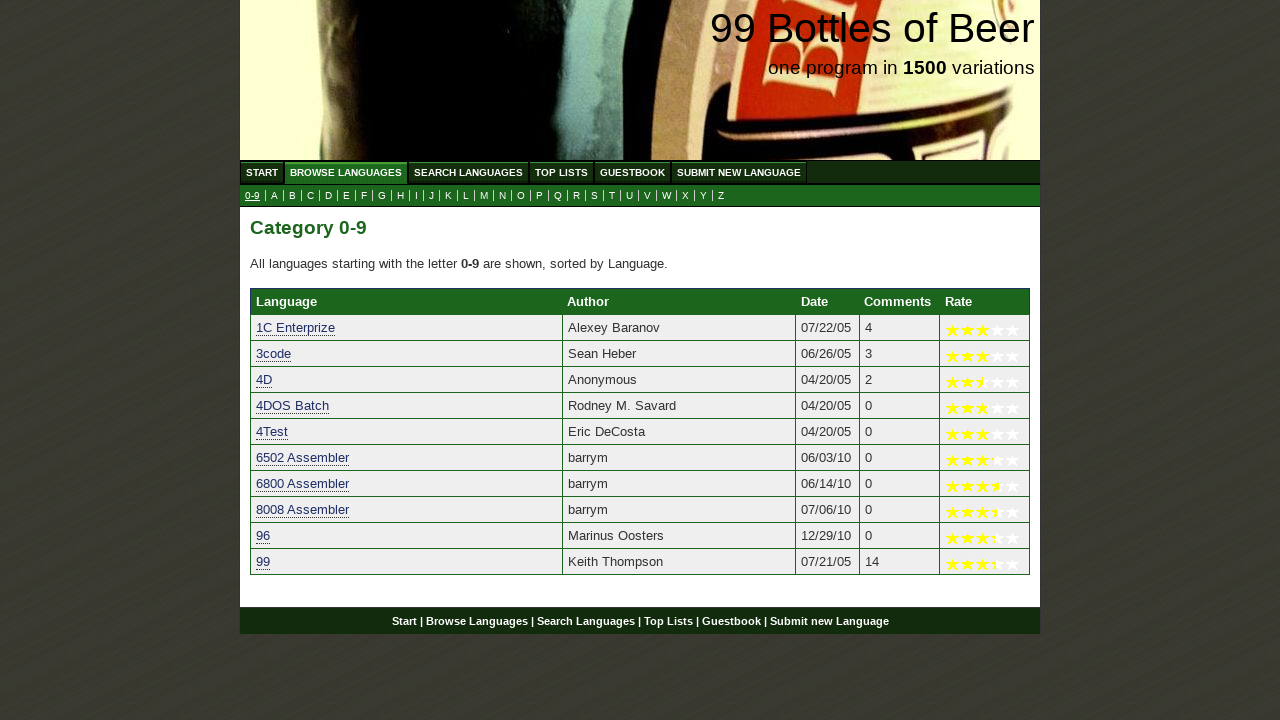